Tests hover functionality by hovering over profile images to reveal hidden user names, verifying that user1, user2, and user3 appear.

Starting URL: https://the-internet.herokuapp.com/hovers

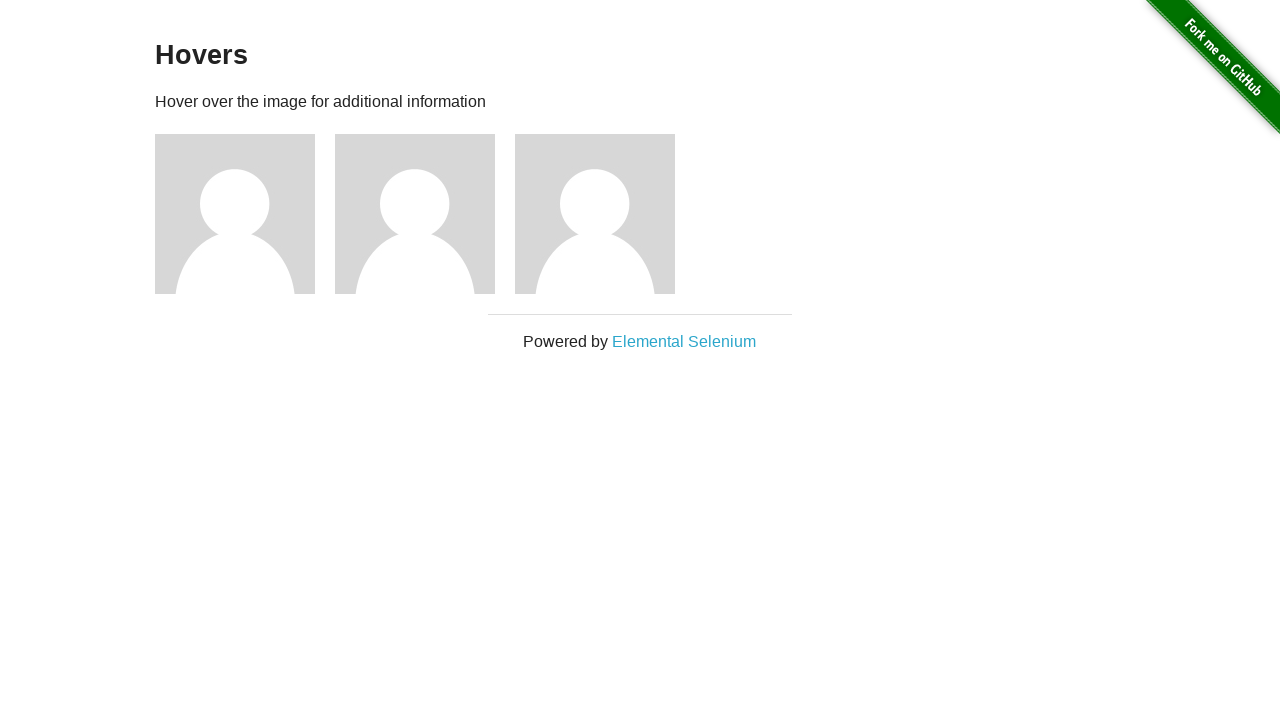

Waited for profile images to load
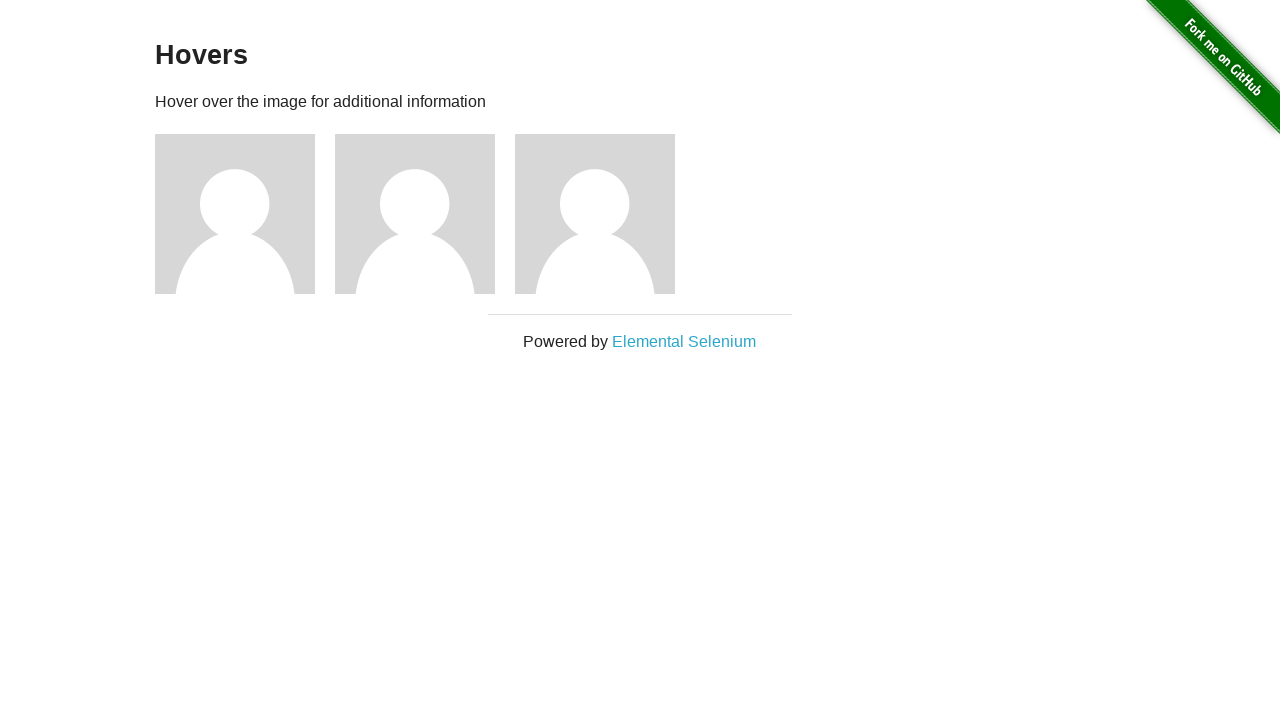

Retrieved all profile images from the page
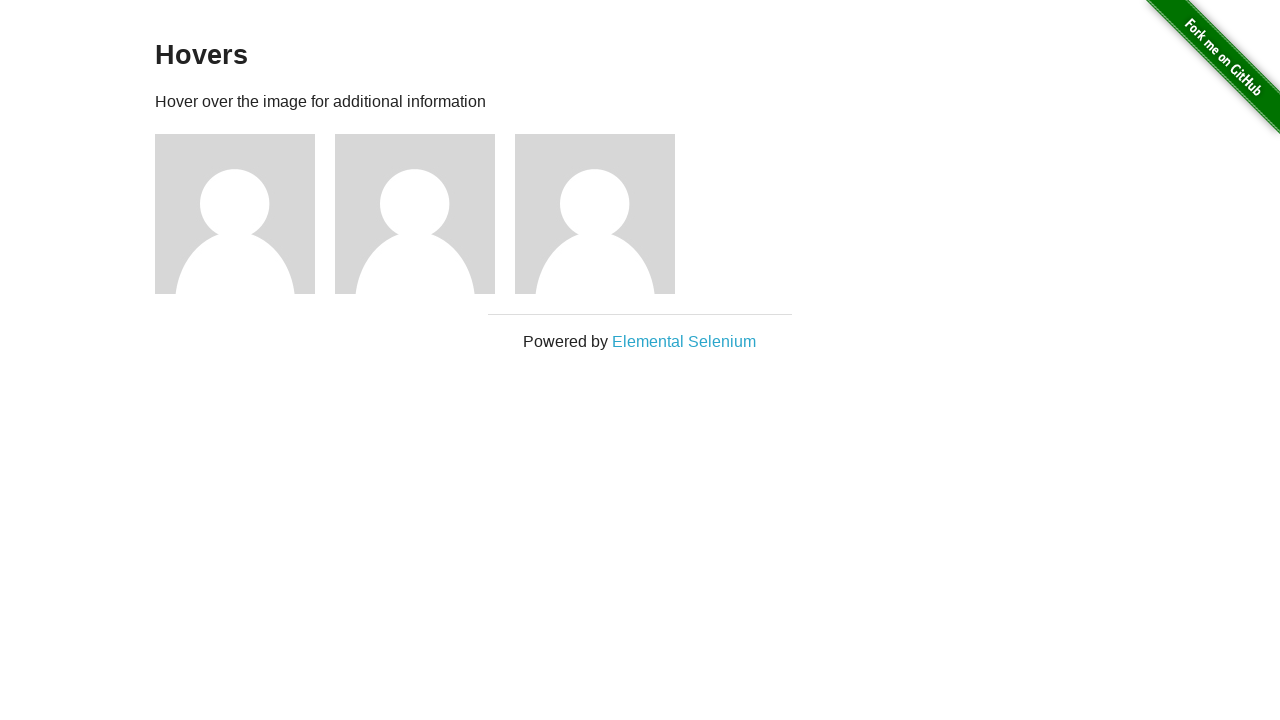

Hovered over profile image 1 to reveal hidden user name at (235, 214) on div.figure img >> nth=0
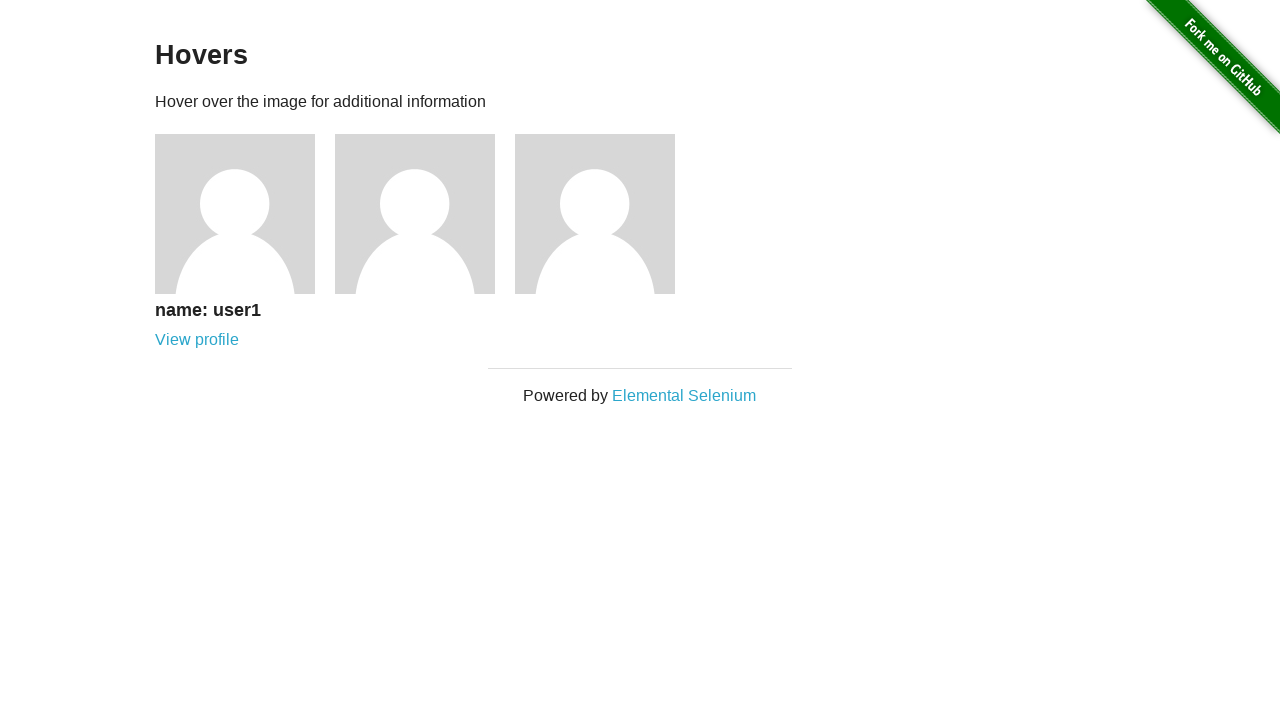

Captured revealed user name: name: user1
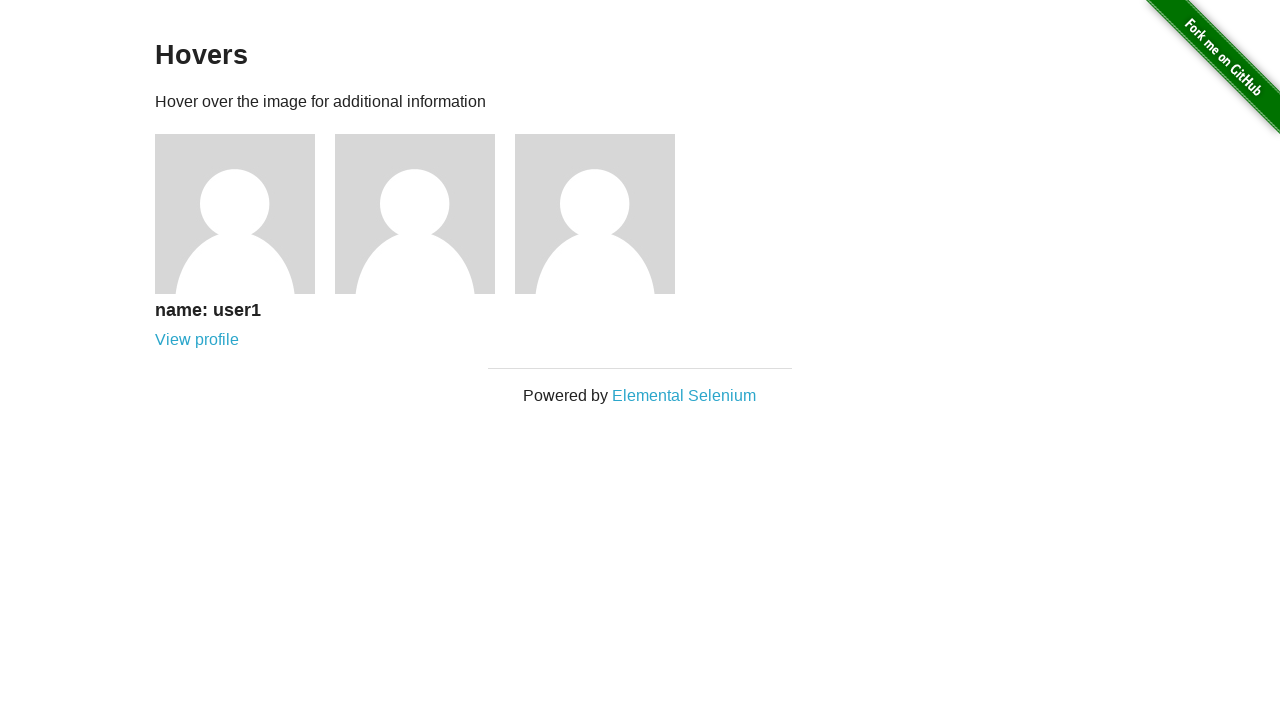

Hovered over profile image 2 to reveal hidden user name at (415, 214) on div.figure img >> nth=1
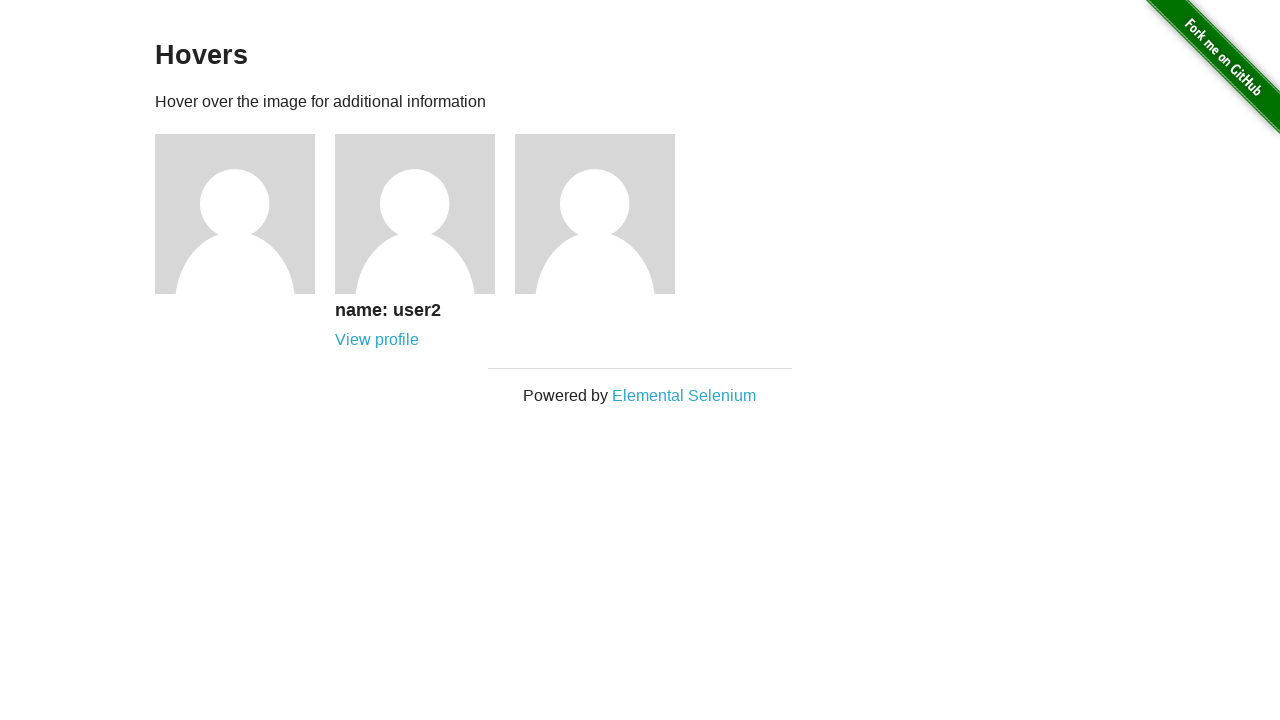

Captured revealed user name: name: user2
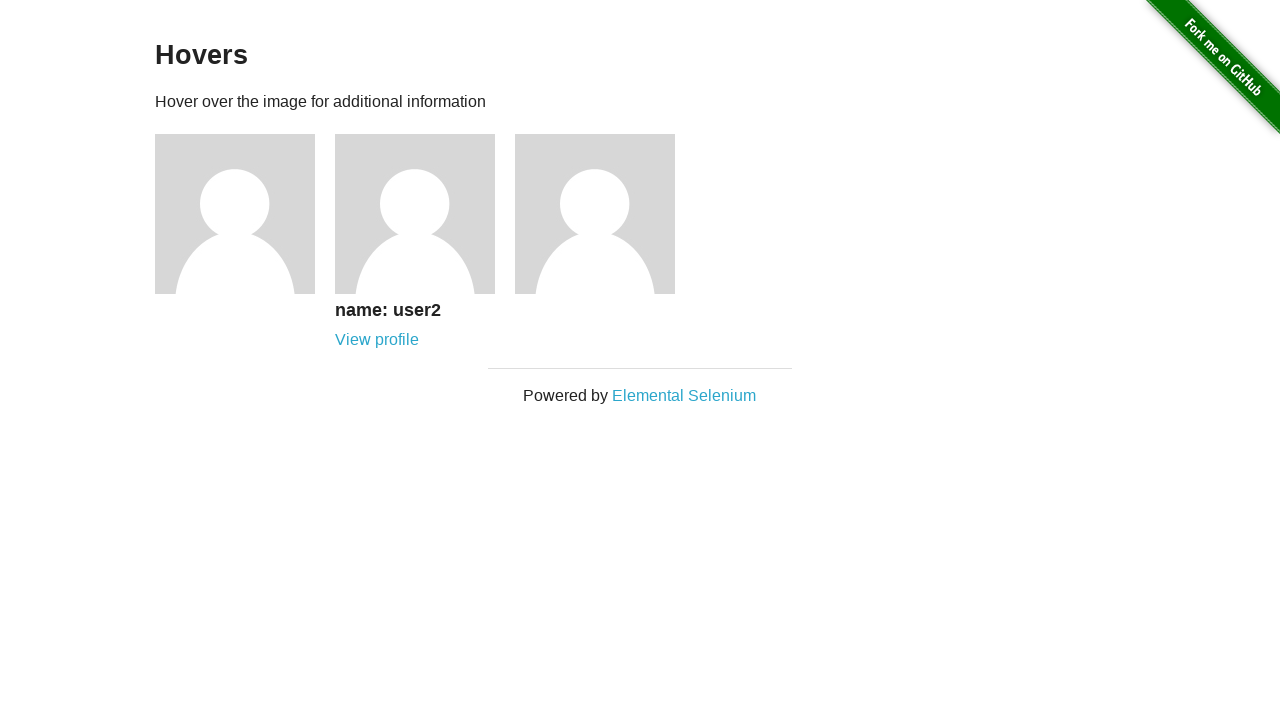

Hovered over profile image 3 to reveal hidden user name at (595, 214) on div.figure img >> nth=2
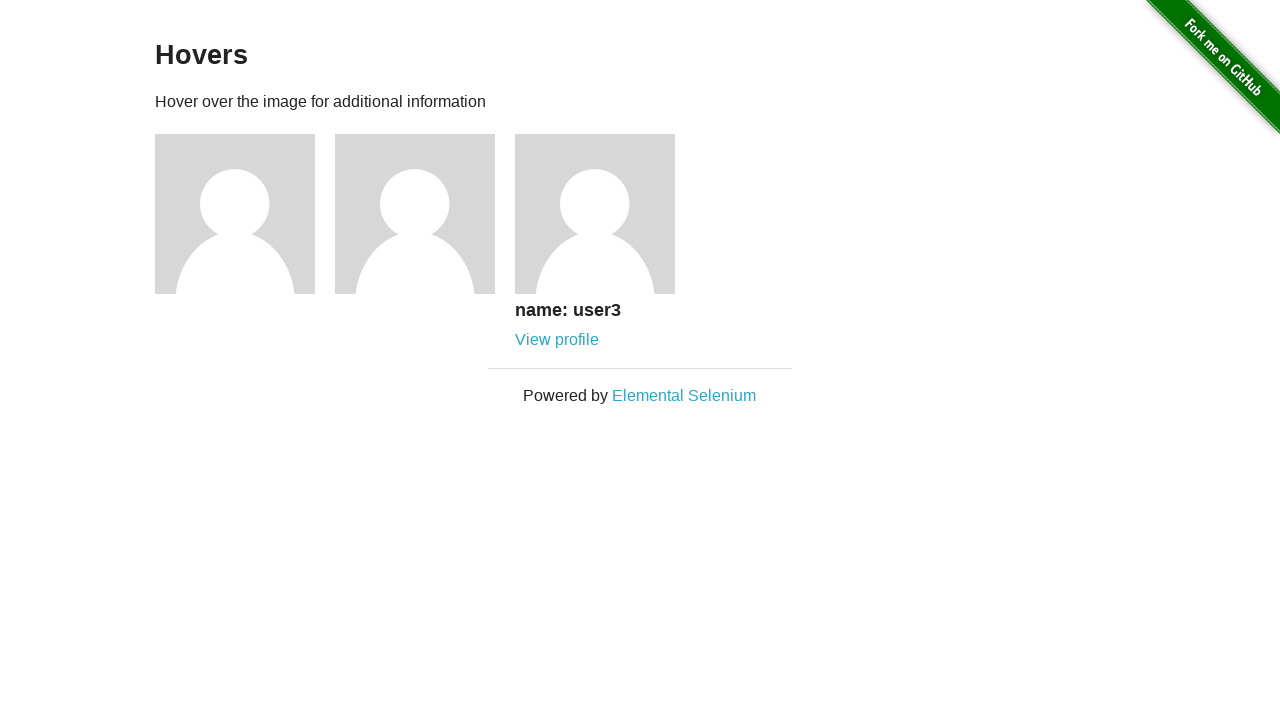

Captured revealed user name: name: user3
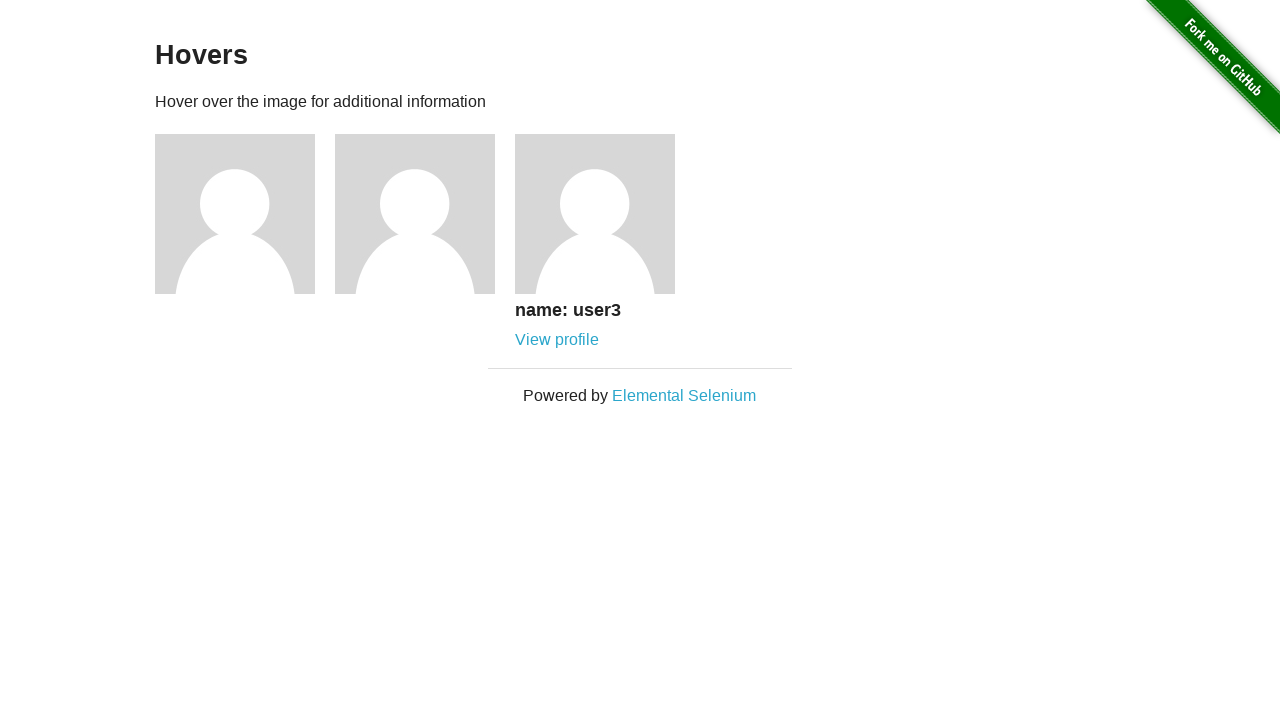

Verified all user names match expected values: ['name: user1', 'name: user2', 'name: user3']
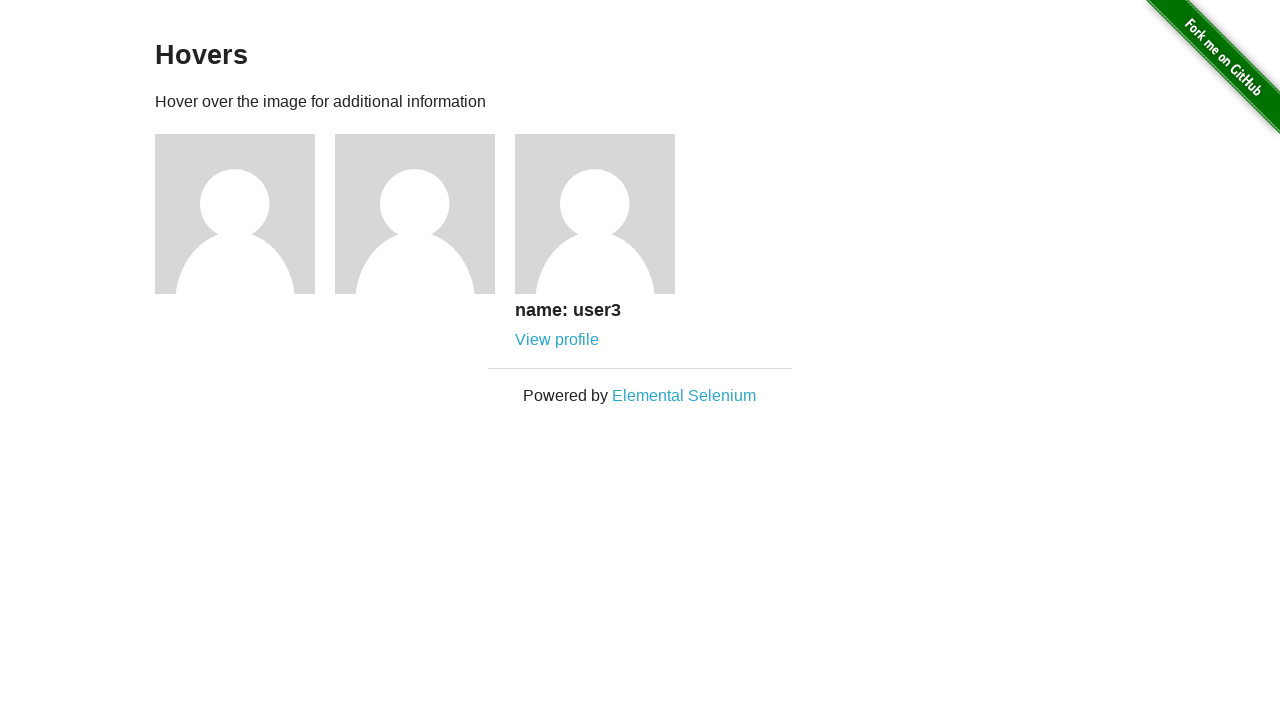

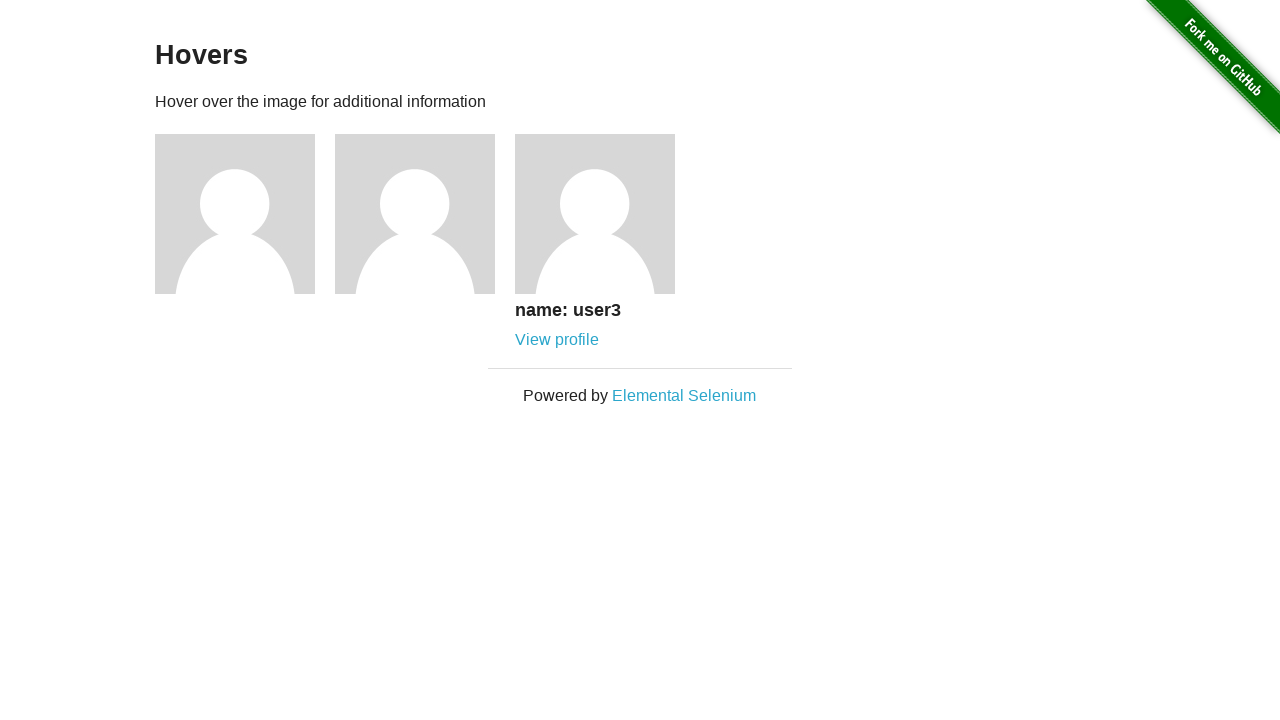